Tests that the "Clear completed" button is hidden when there are no completed items.

Starting URL: https://demo.playwright.dev/todomvc

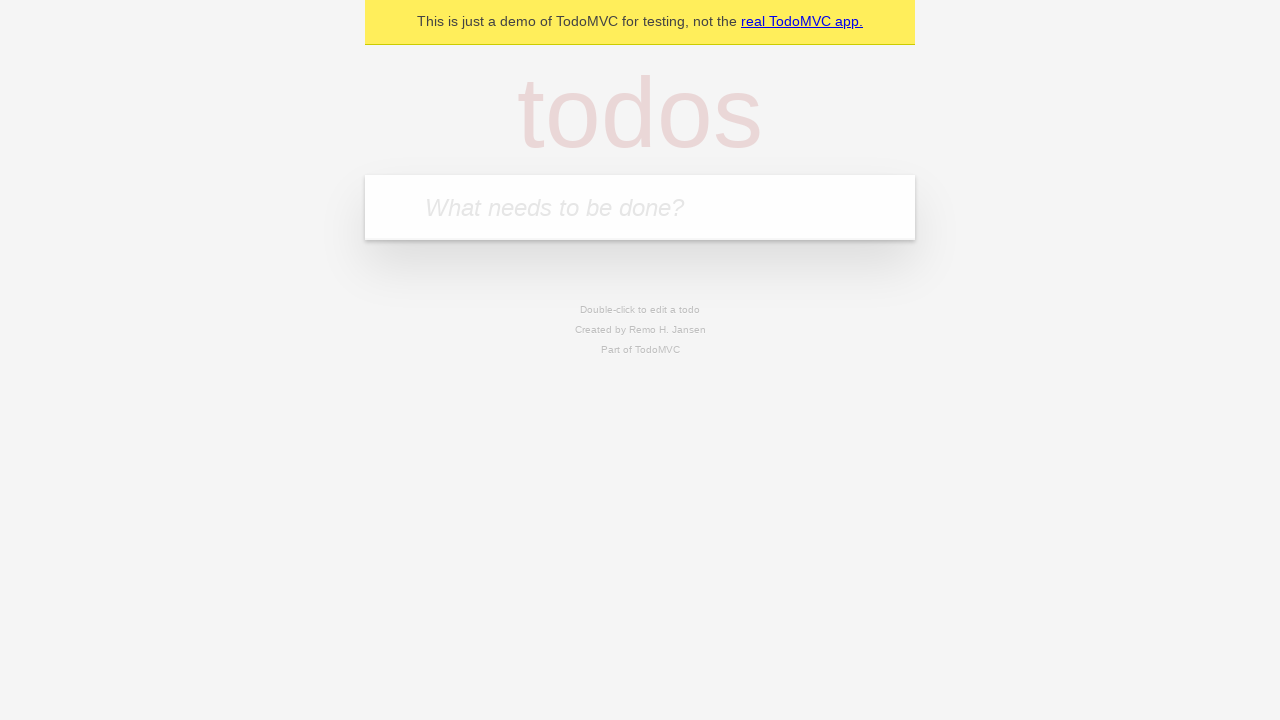

Filled first todo input with 'buy some cheese' on internal:attr=[placeholder="What needs to be done?"i]
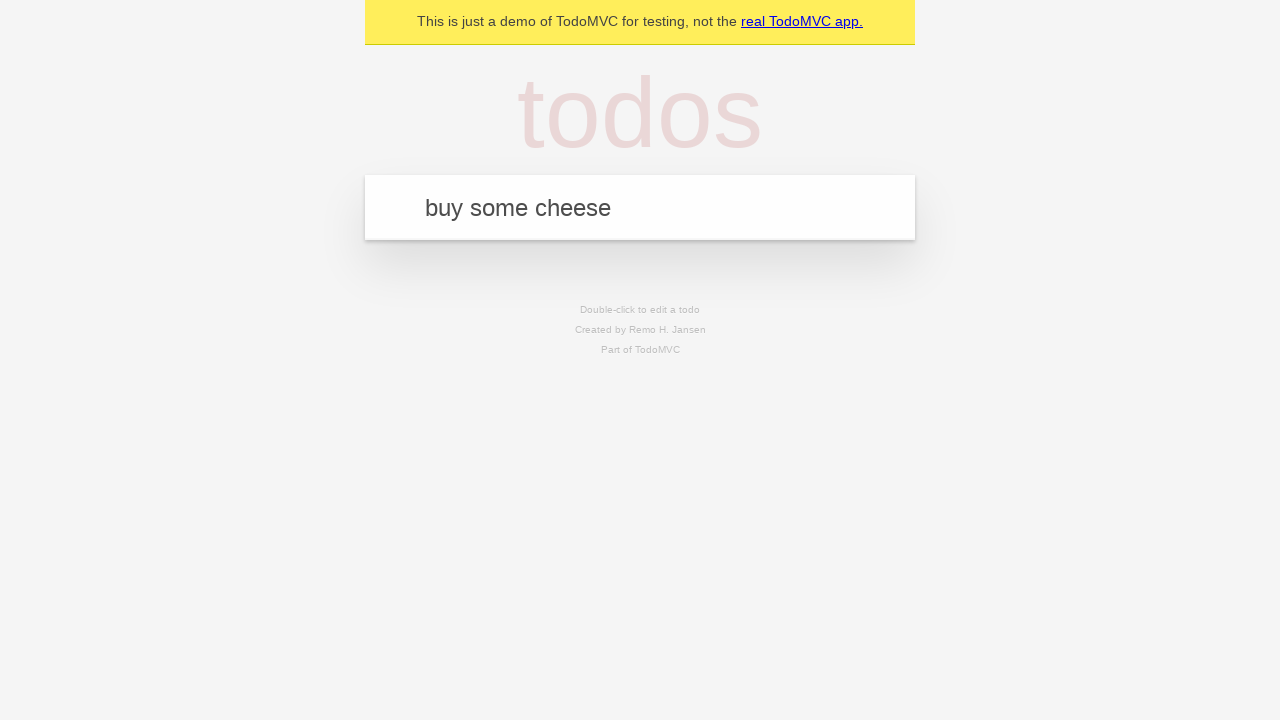

Pressed Enter to create first todo on internal:attr=[placeholder="What needs to be done?"i]
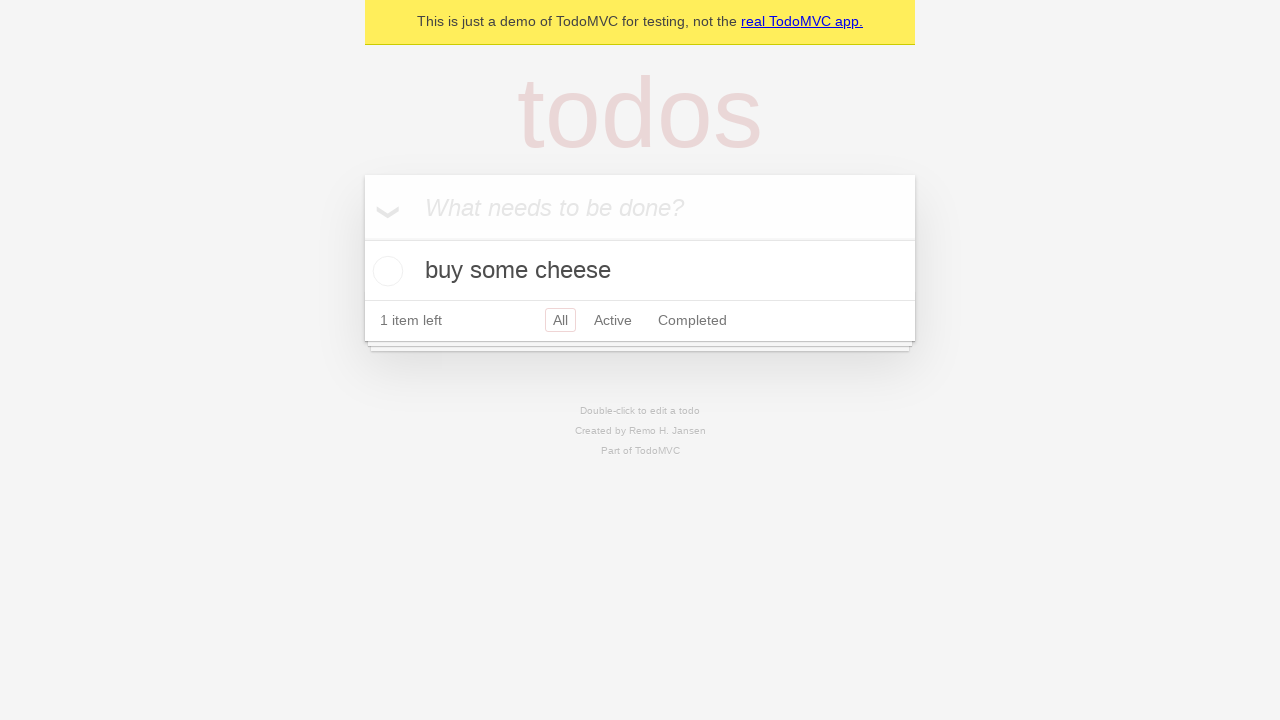

Filled second todo input with 'feed the cat' on internal:attr=[placeholder="What needs to be done?"i]
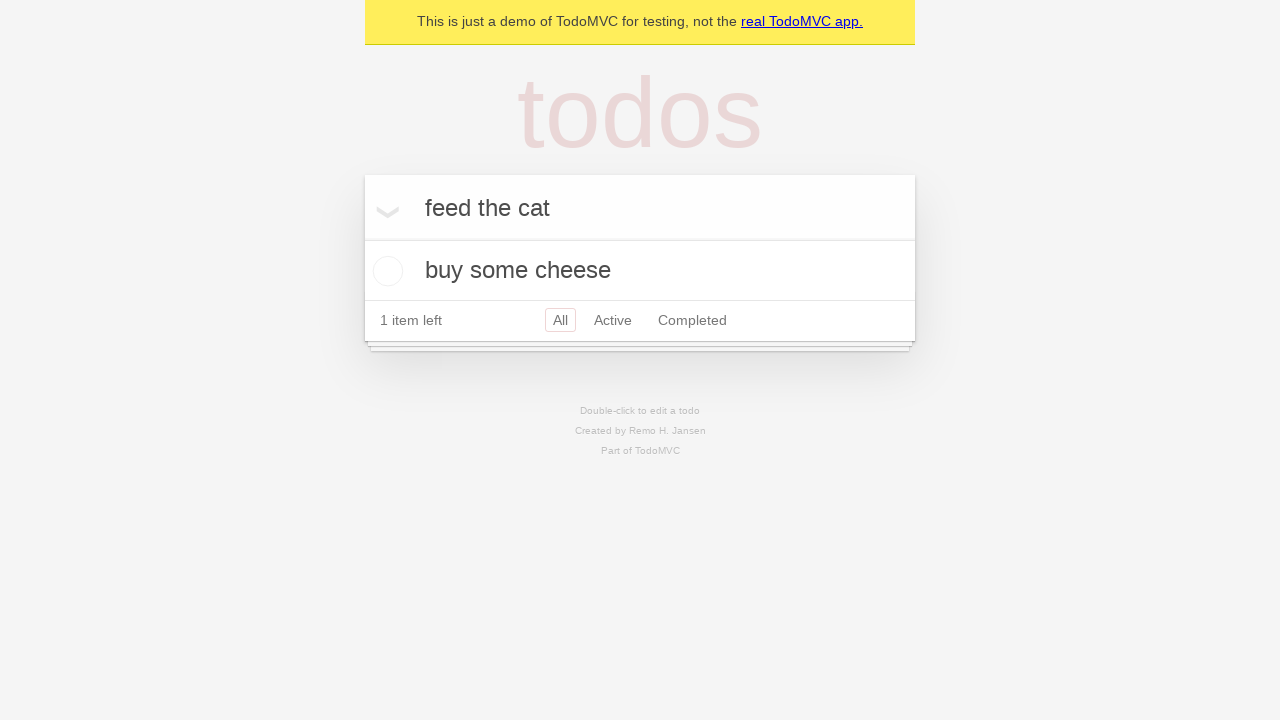

Pressed Enter to create second todo on internal:attr=[placeholder="What needs to be done?"i]
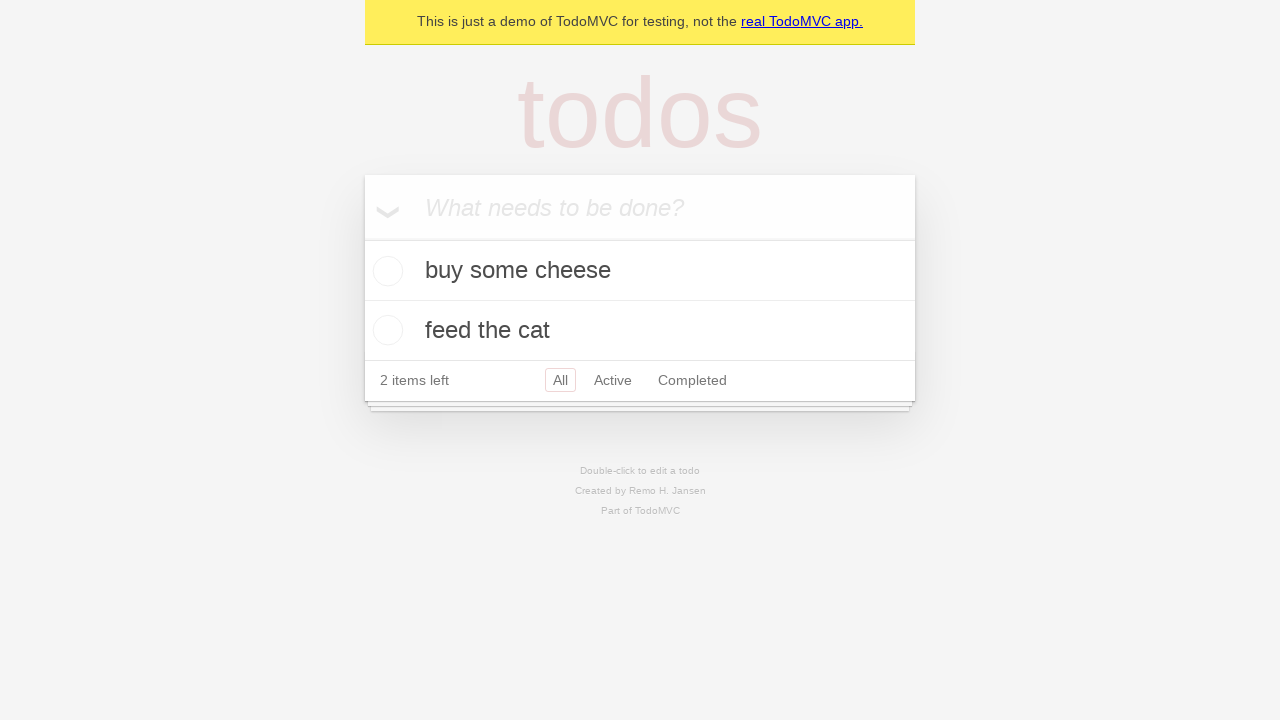

Filled third todo input with 'book a doctors appointment' on internal:attr=[placeholder="What needs to be done?"i]
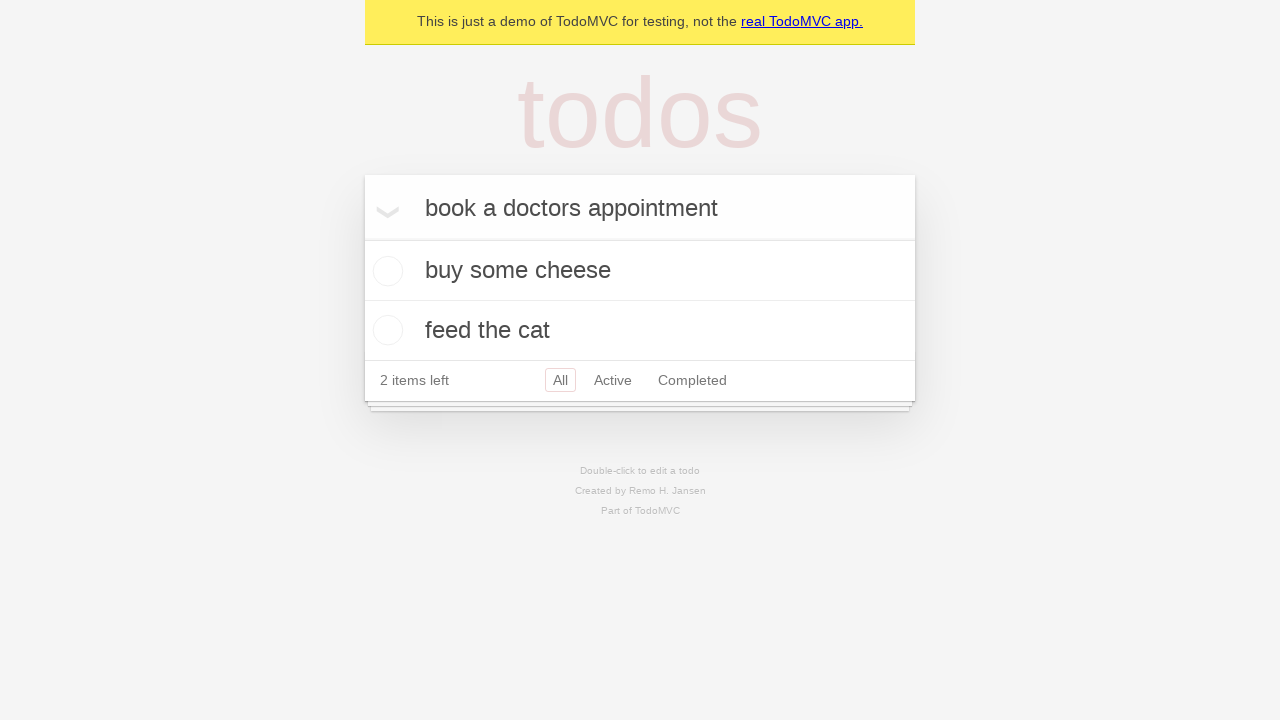

Pressed Enter to create third todo on internal:attr=[placeholder="What needs to be done?"i]
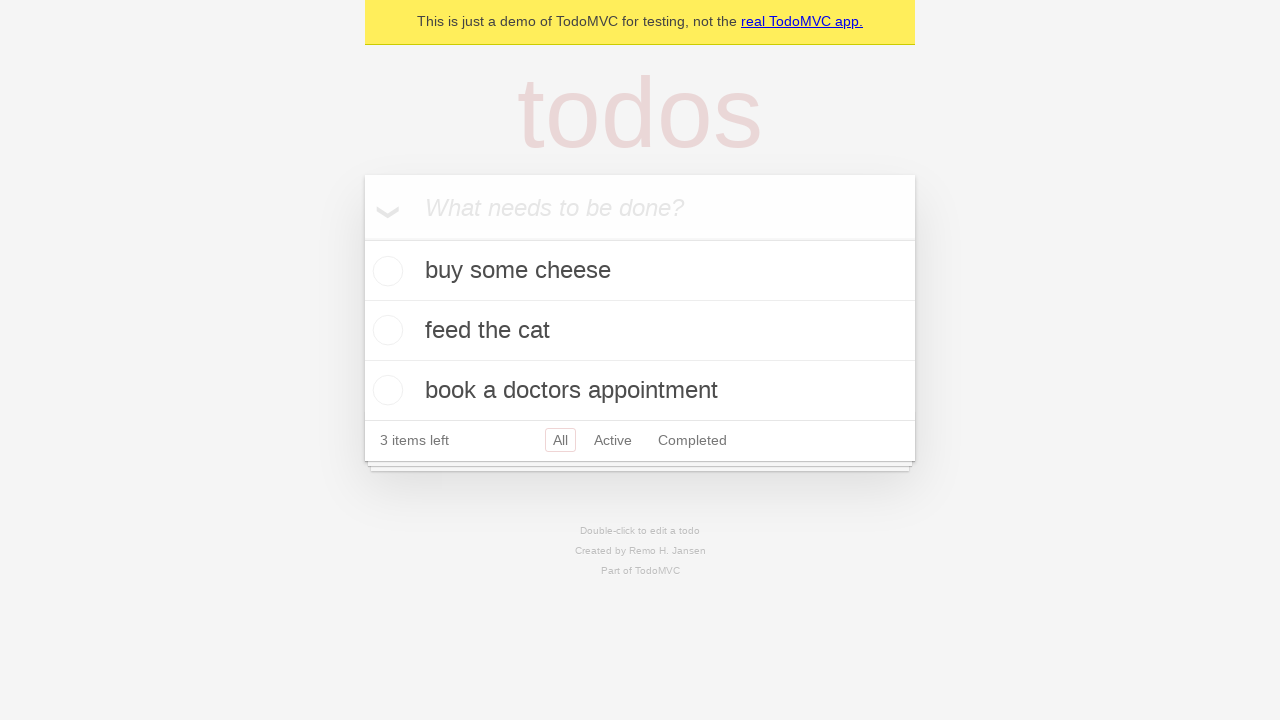

Checked the first todo item as completed at (385, 271) on .todo-list li .toggle >> nth=0
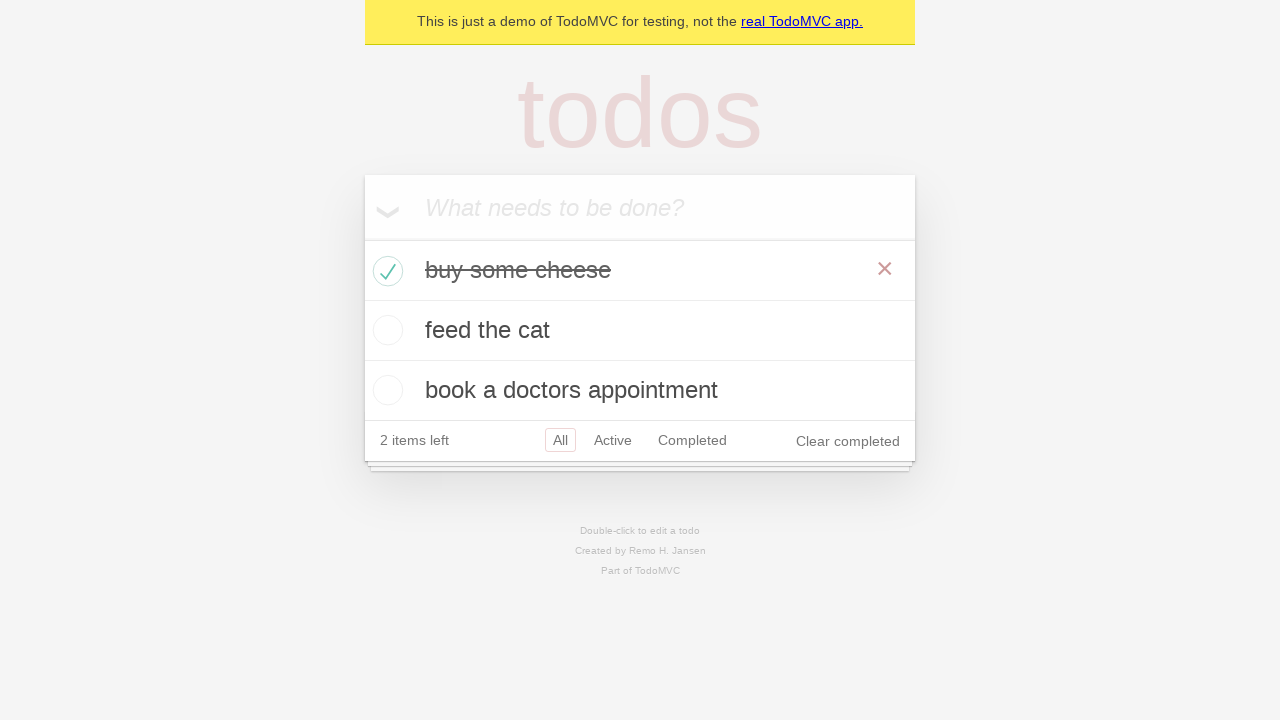

Clicked 'Clear completed' button to remove completed todo at (848, 441) on internal:role=button[name="Clear completed"i]
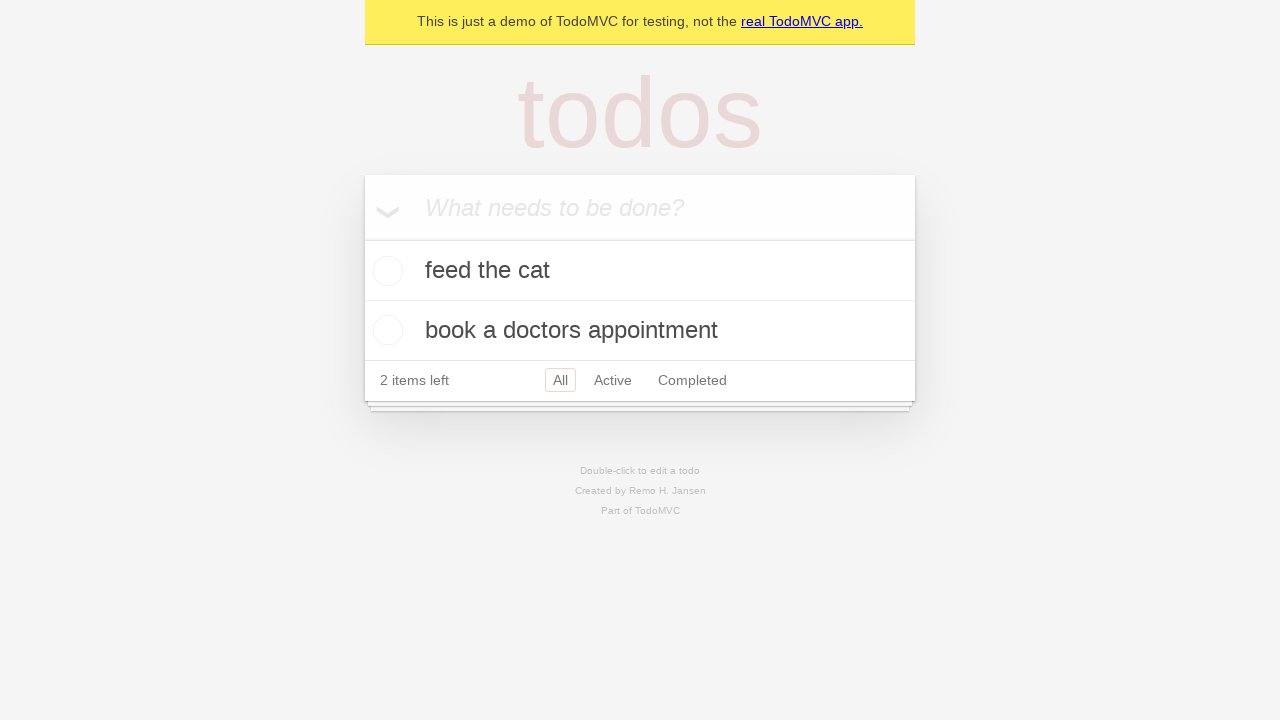

'Clear completed' button is now hidden as there are no completed items remaining
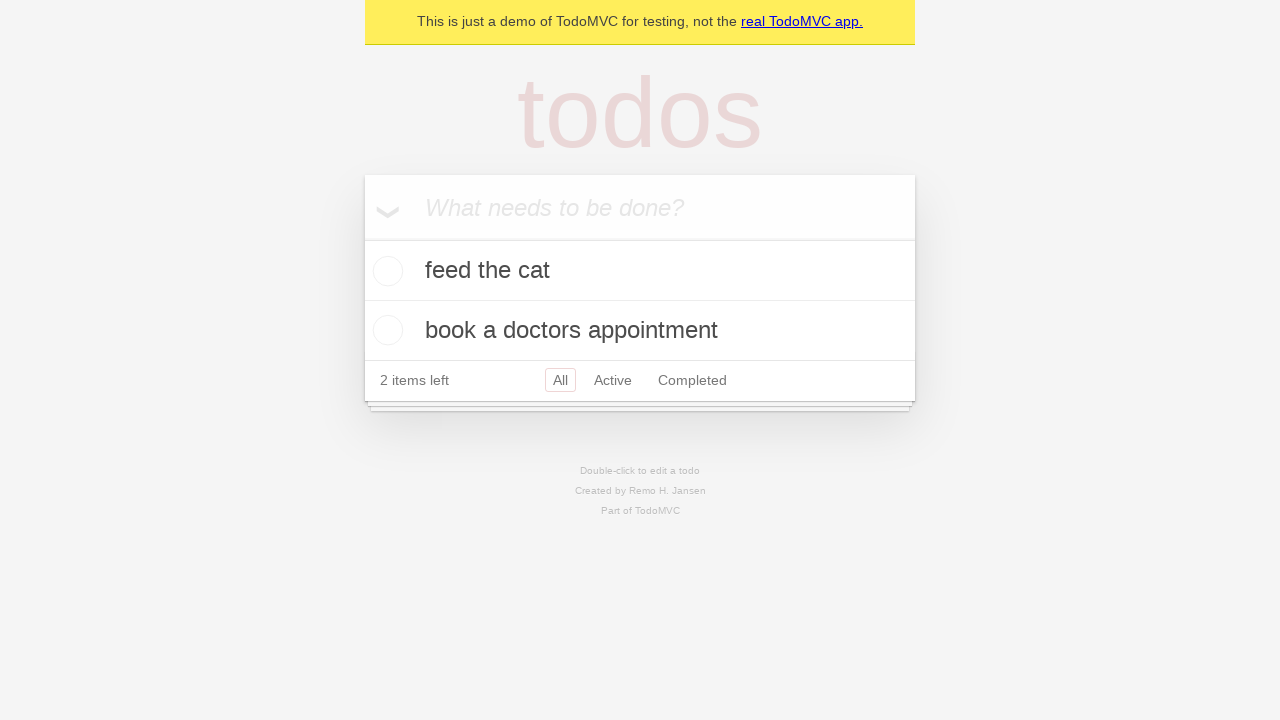

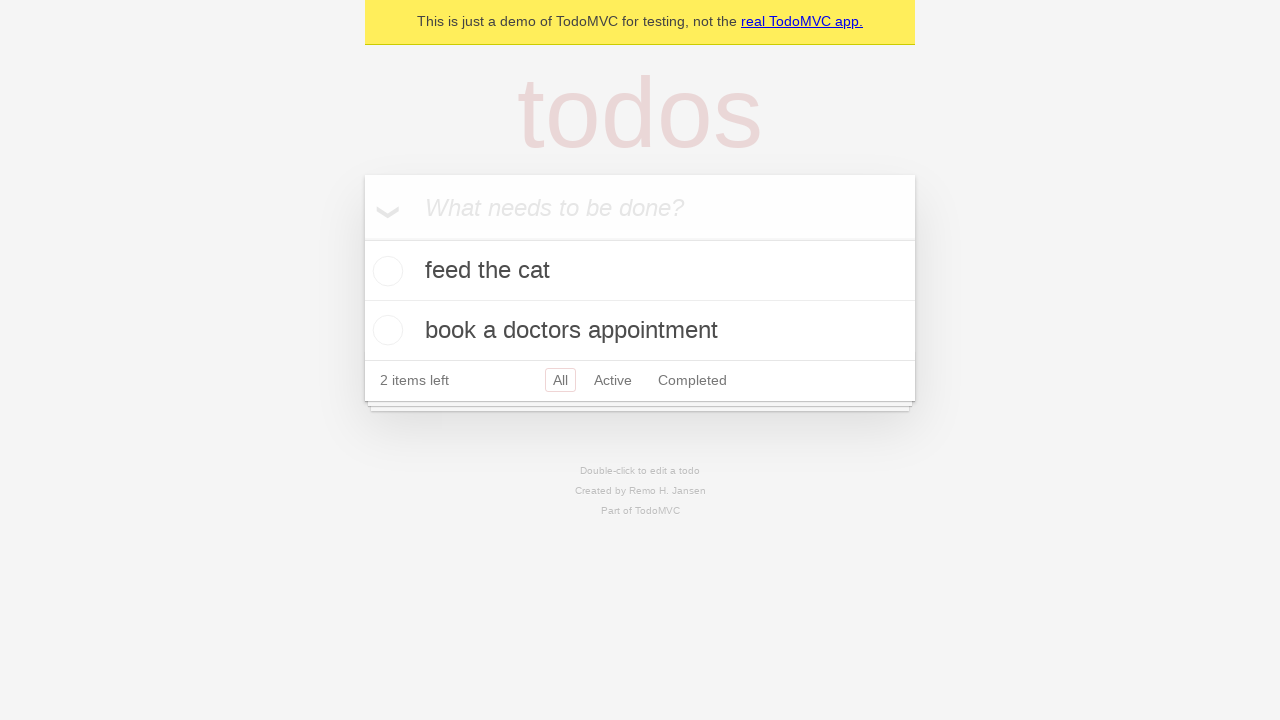